Navigates to the radio buttons practice page on expandtesting.com. This is a skeleton test that only loads the page without performing further actions.

Starting URL: https://practice.expandtesting.com/radio-buttons

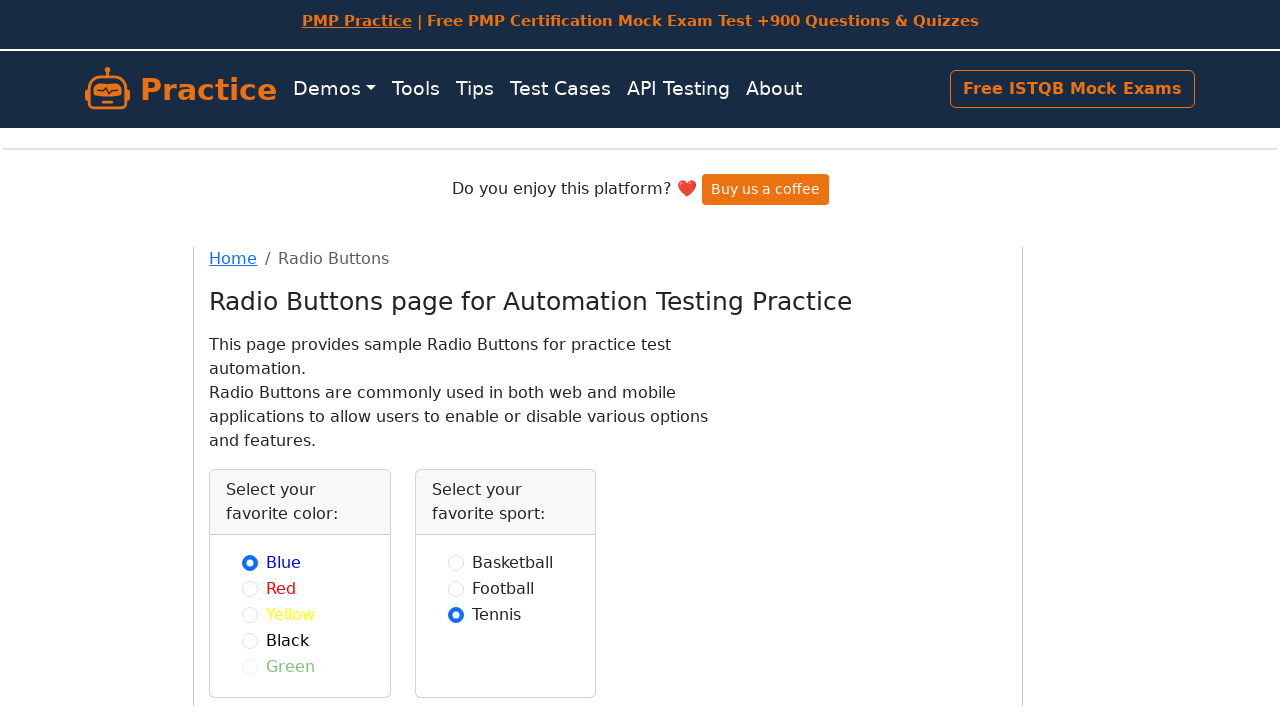

Navigated to radio buttons practice page
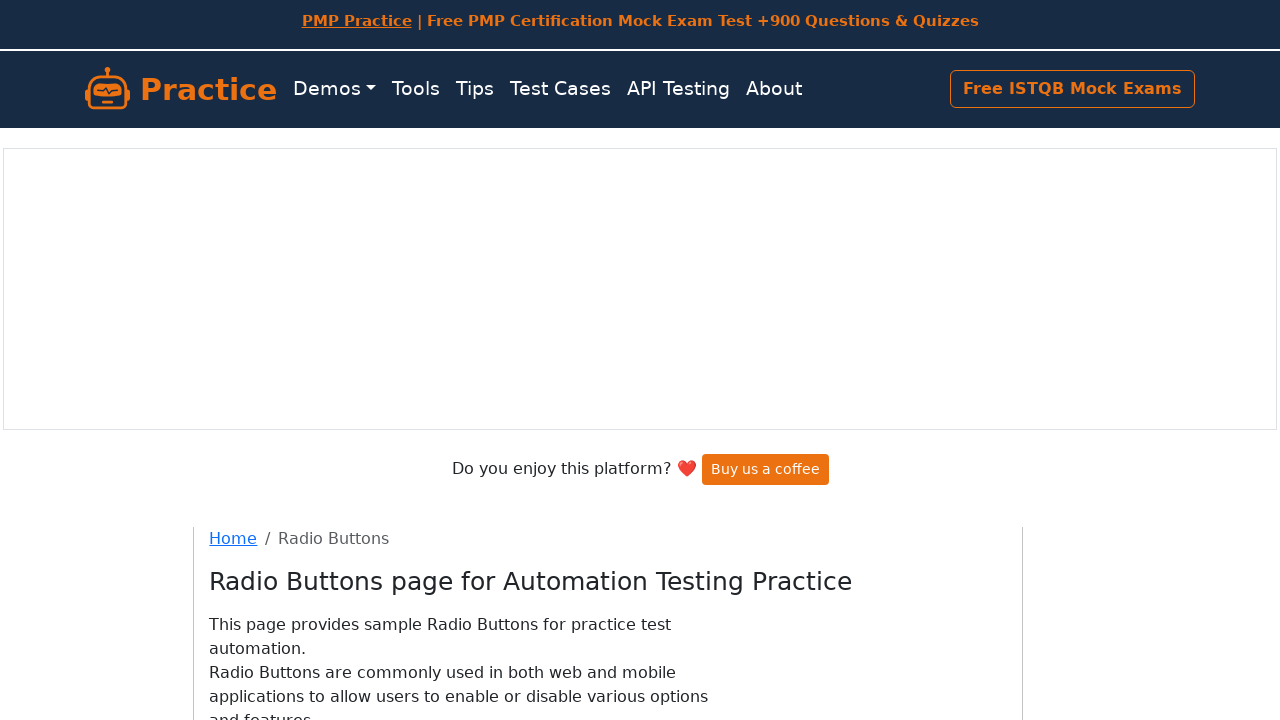

Radio buttons loaded on the page
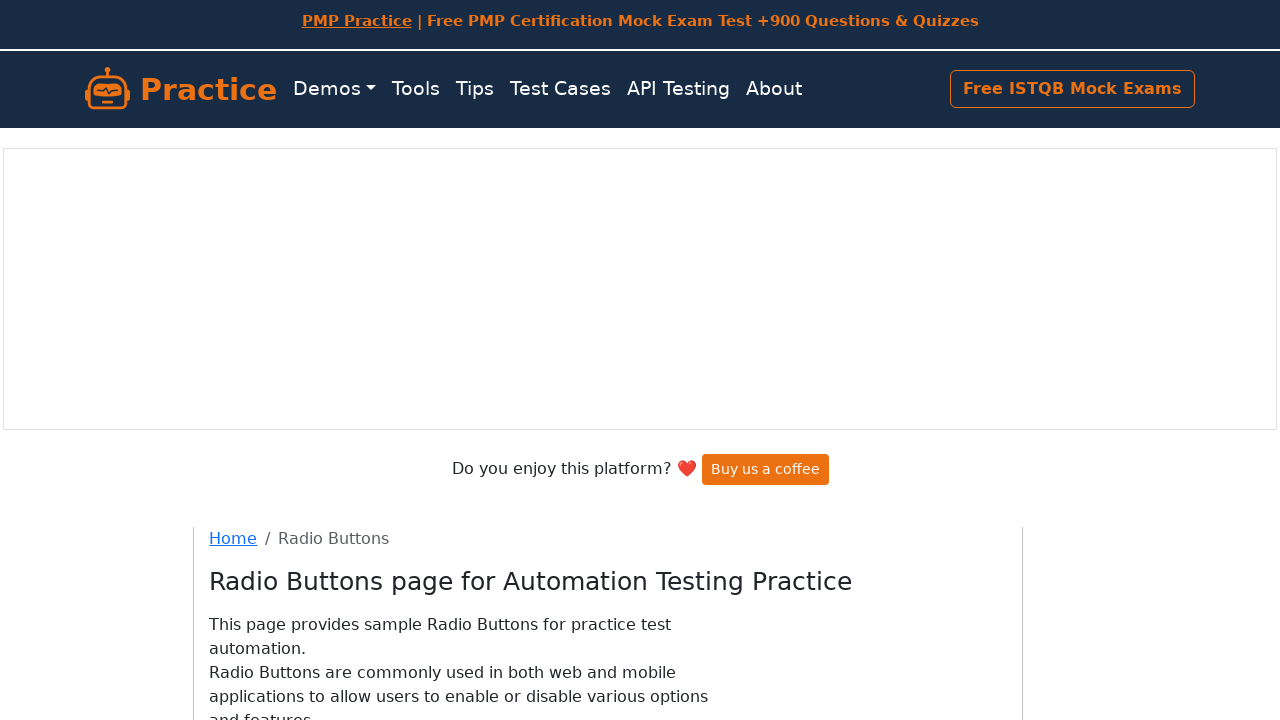

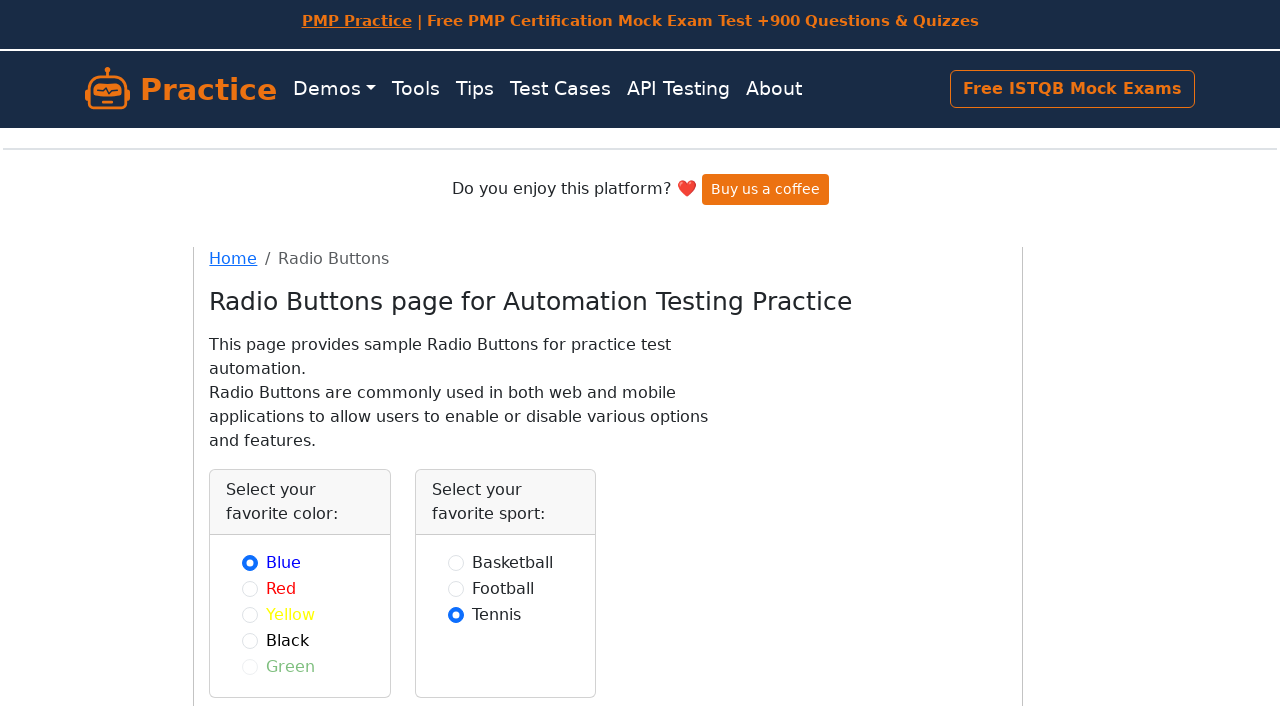